Tests JavaScript alert functionality by navigating to the alerts page, clicking the alert button, accepting the alert, and verifying the result message.

Starting URL: https://the-internet.herokuapp.com/

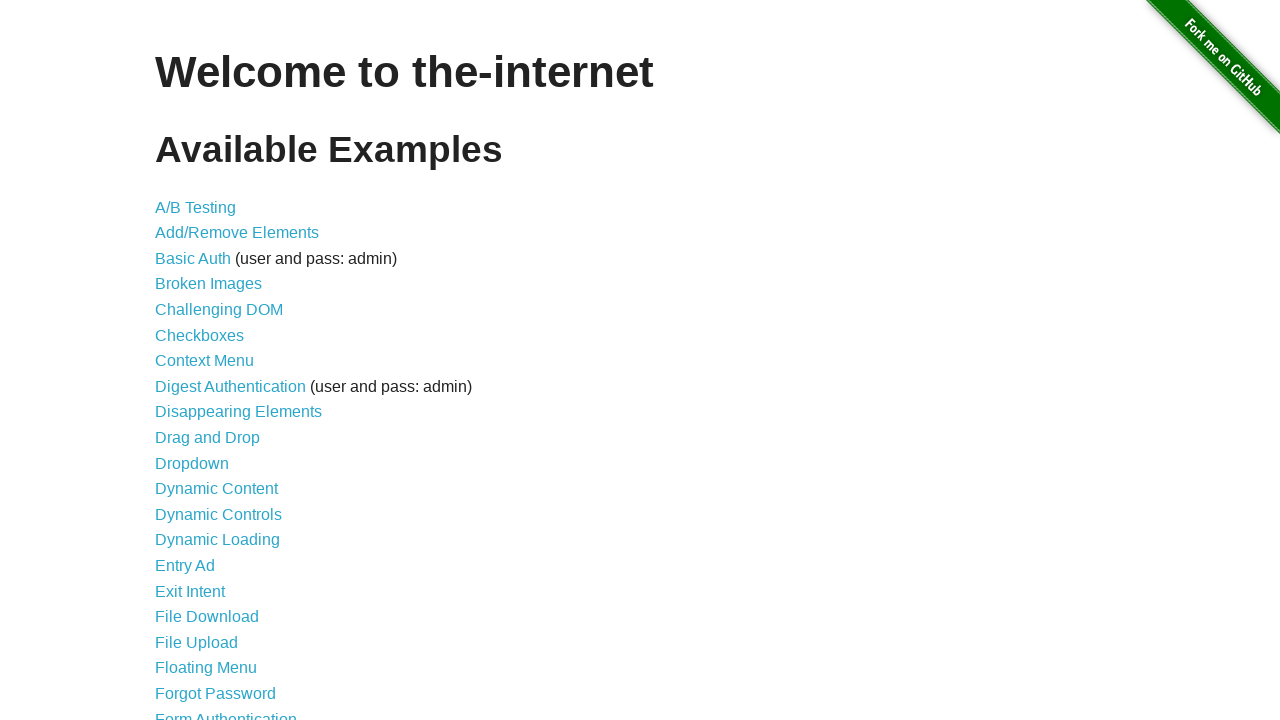

Navigated to the-internet.herokuapp.com home page
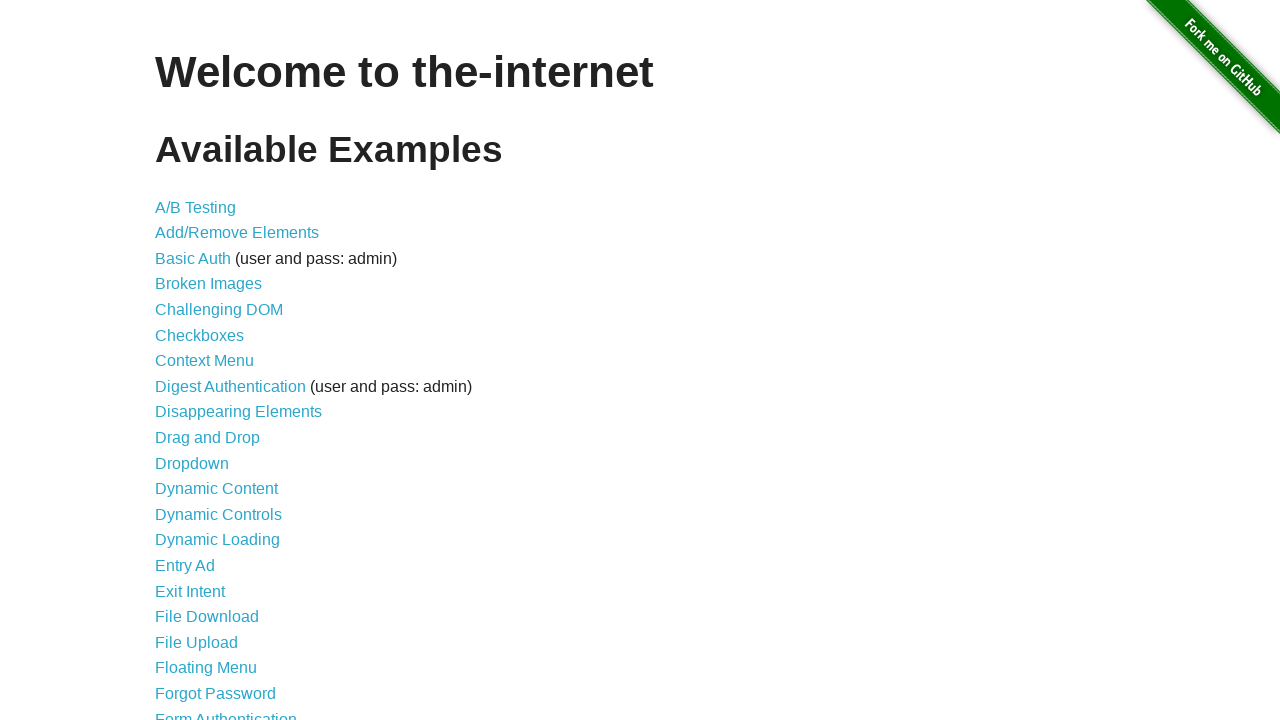

Clicked on JavaScript Alerts link at (214, 361) on a[href='/javascript_alerts']
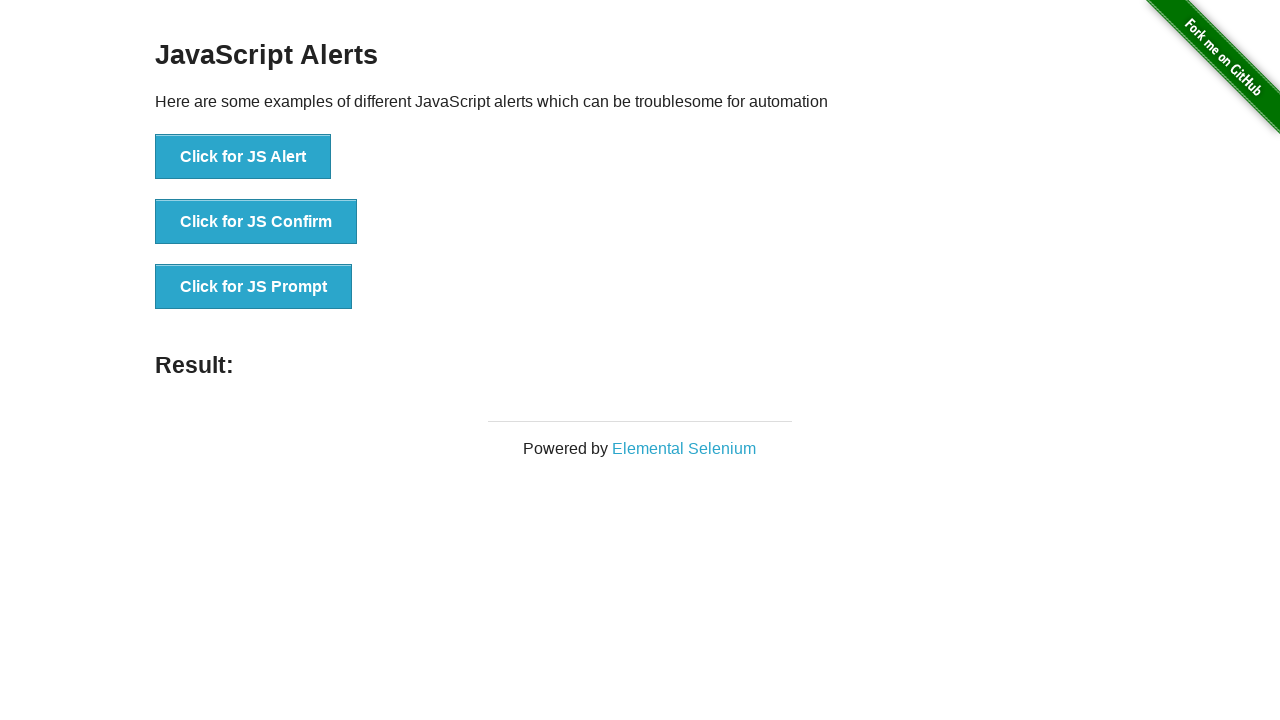

Alerts page loaded and alert button is visible
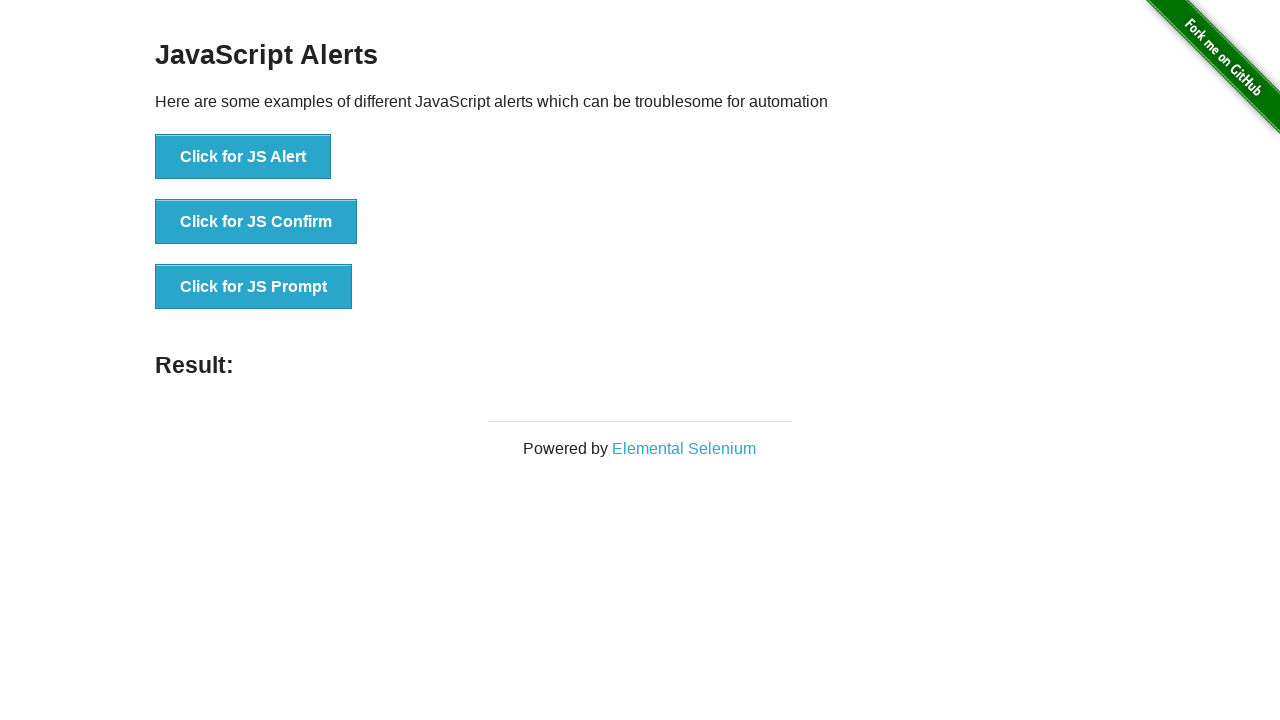

Set up alert dialog handler to accept alerts
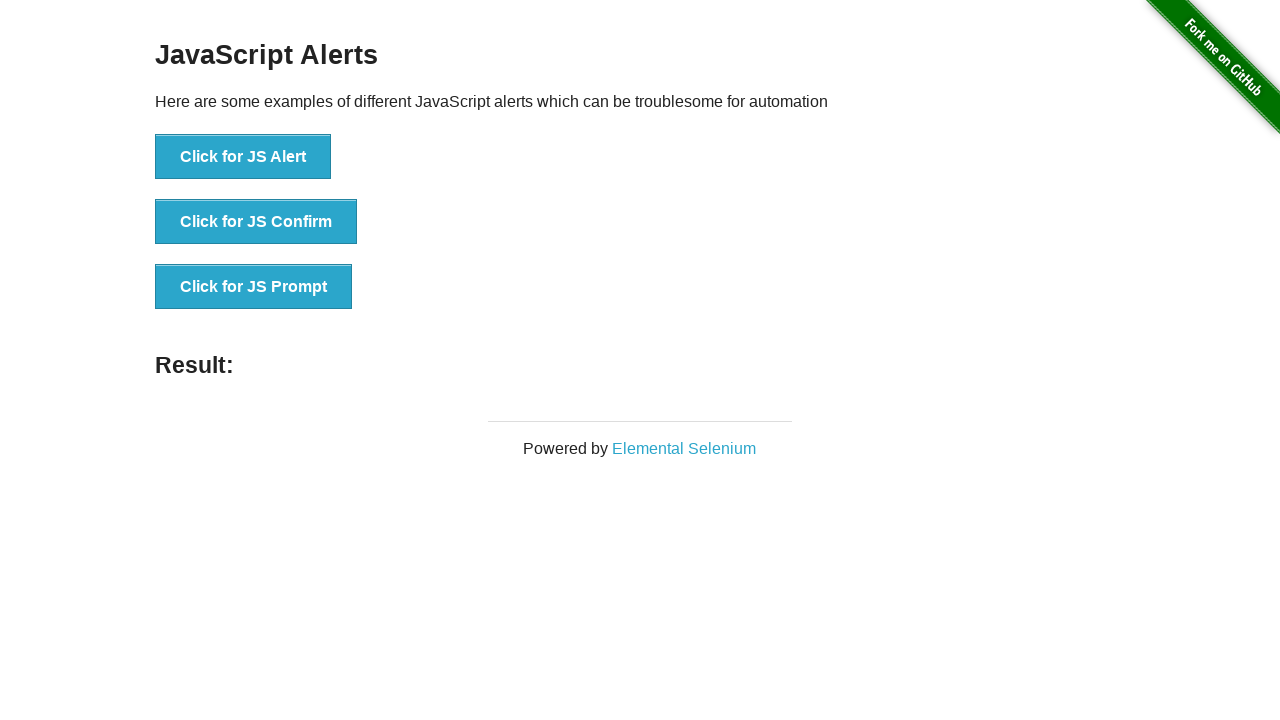

Clicked button to trigger JavaScript alert at (243, 157) on button[onclick='jsAlert()']
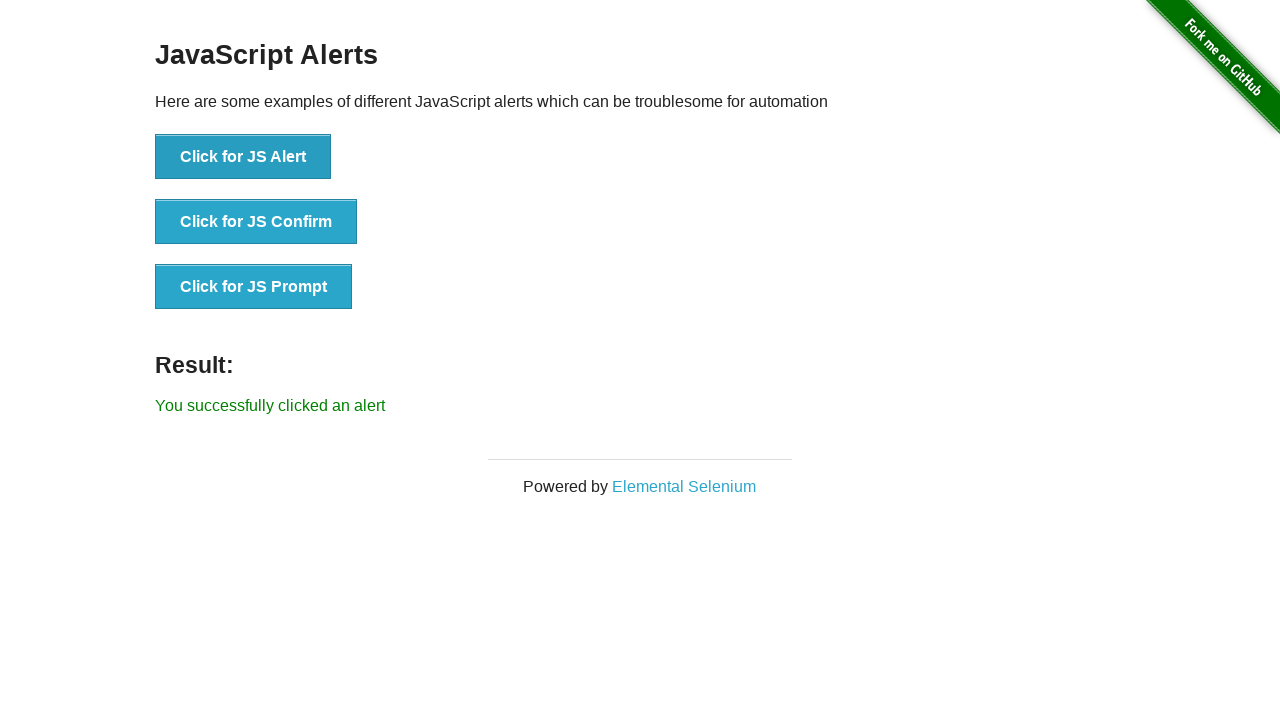

Result message element is visible
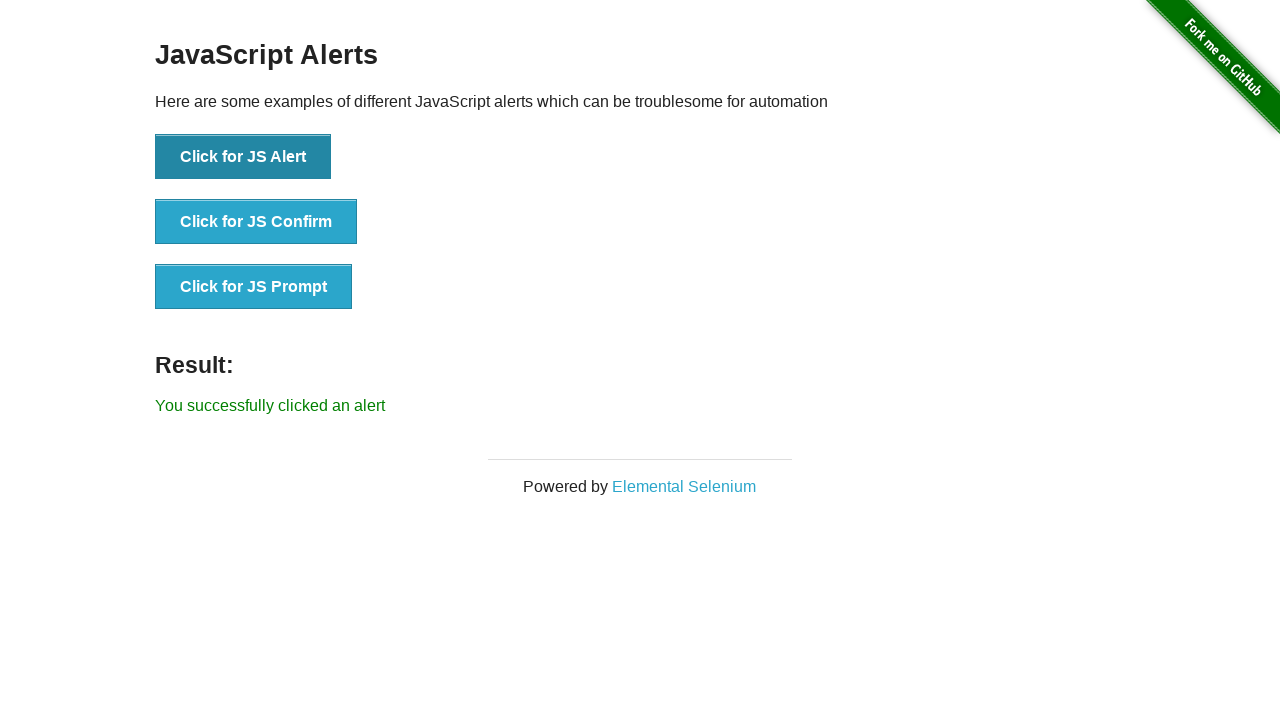

Retrieved result text: 'You successfully clicked an alert'
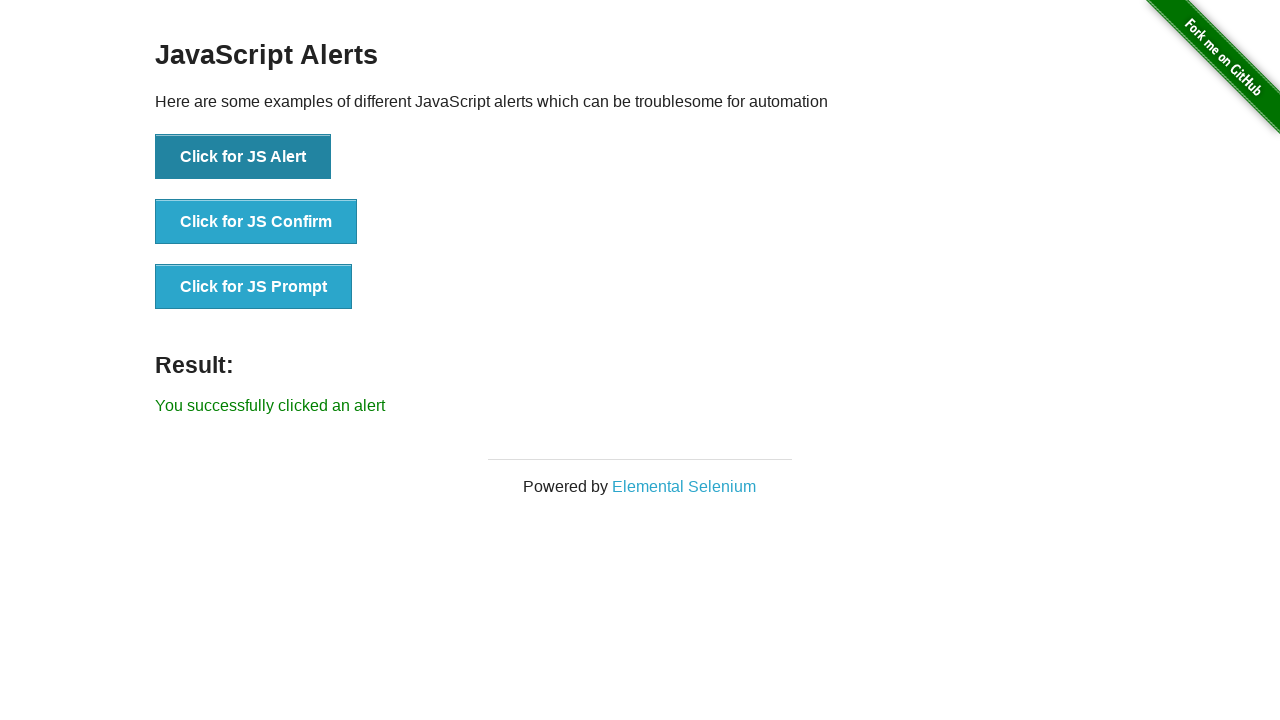

Verified result message matches expected text 'You successfully clicked an alert'
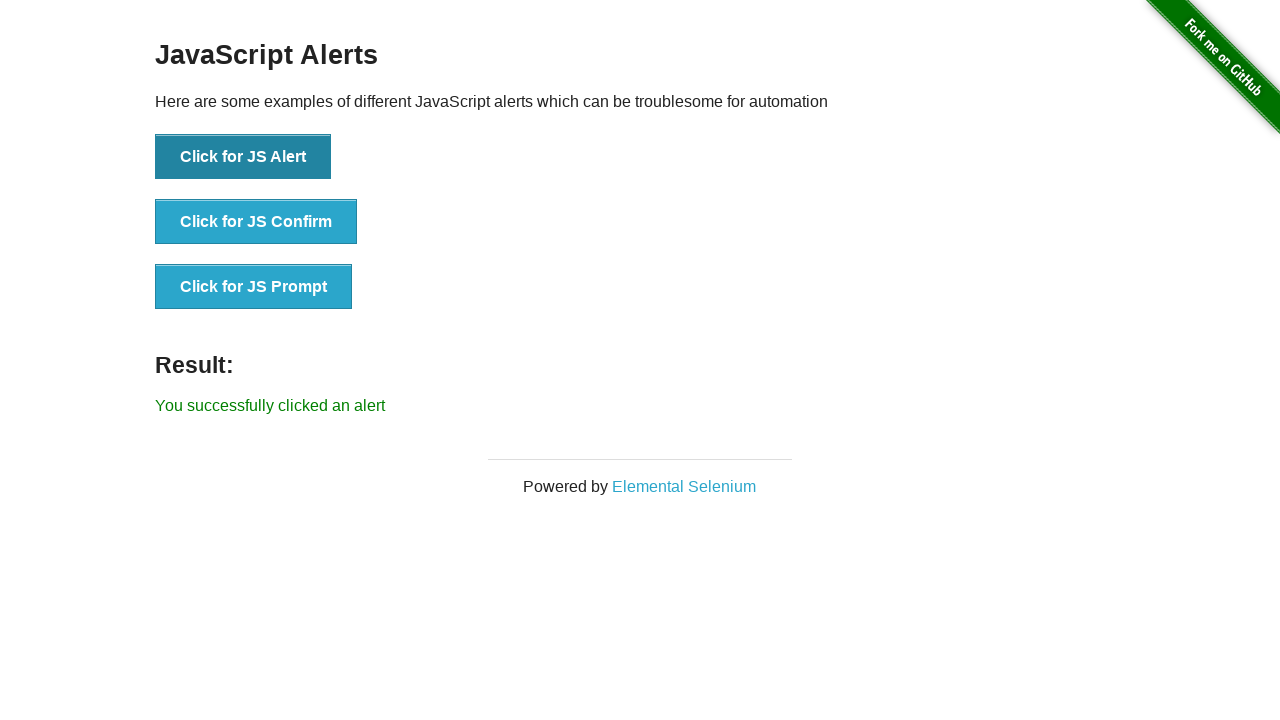

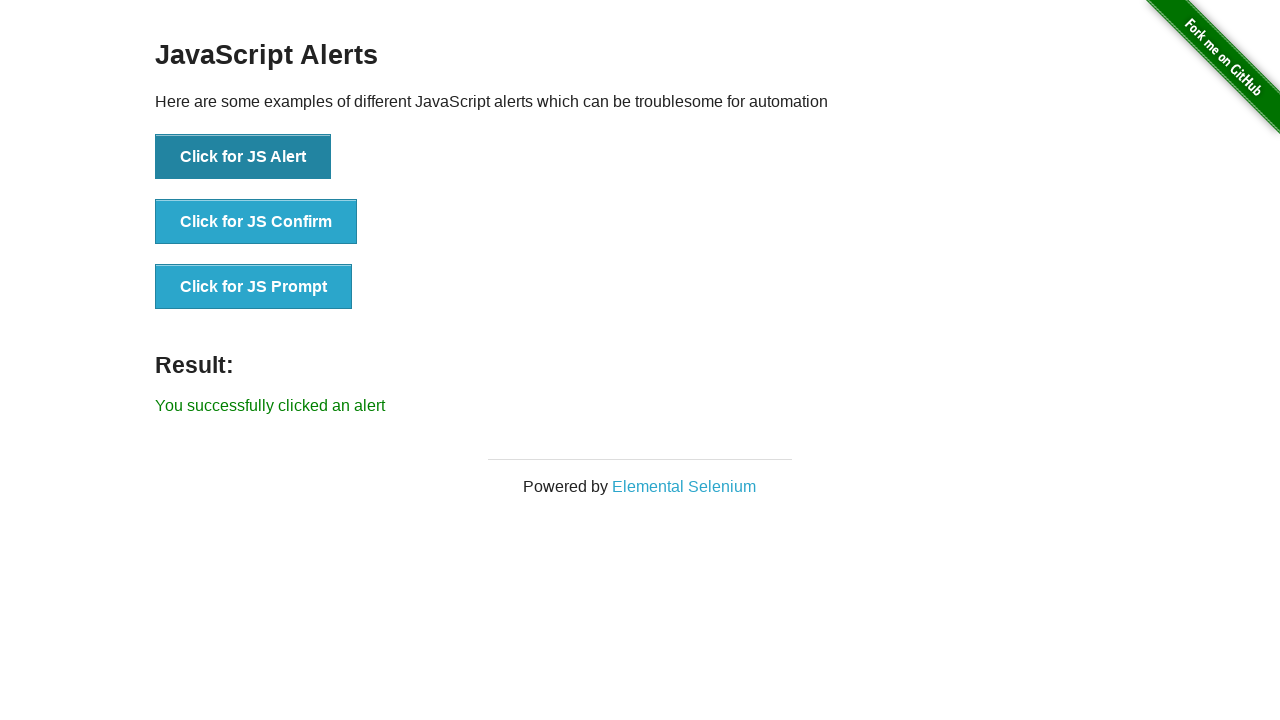